Tests file upload functionality on iLovePDF by clicking the upload button and selecting a file

Starting URL: https://www.ilovepdf.com/pdf_to_word

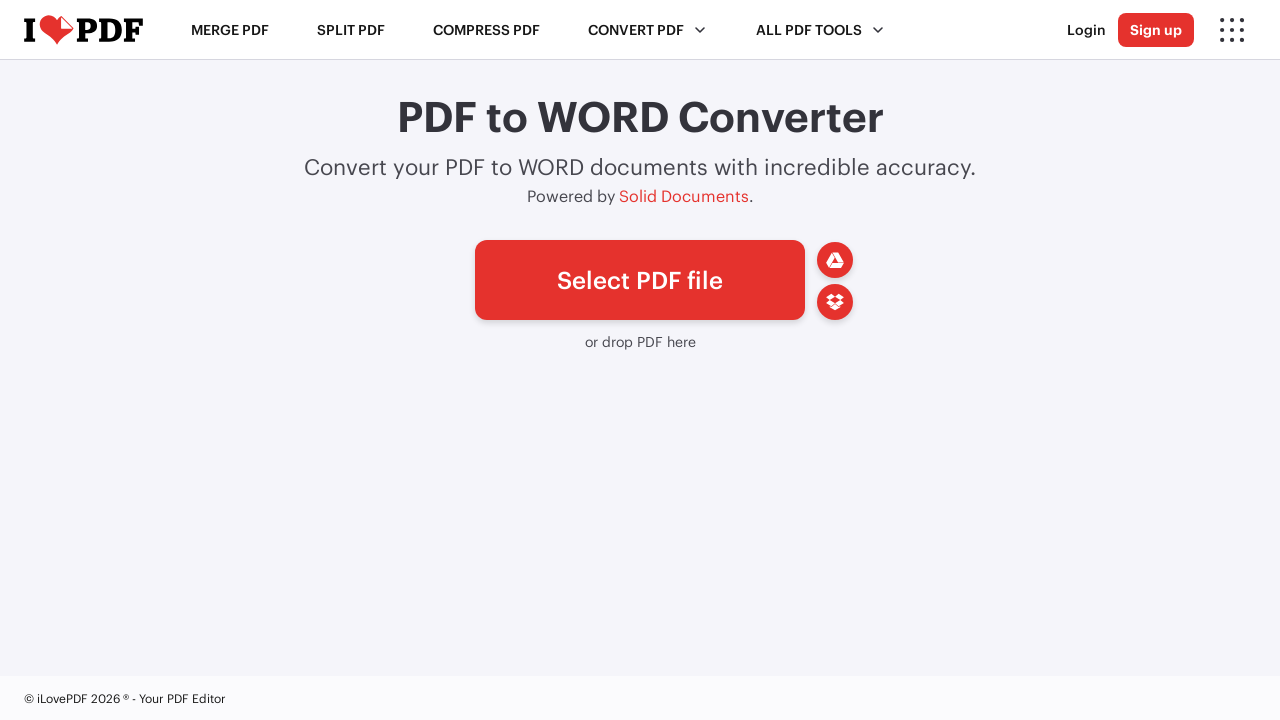

Waited for file upload button to load
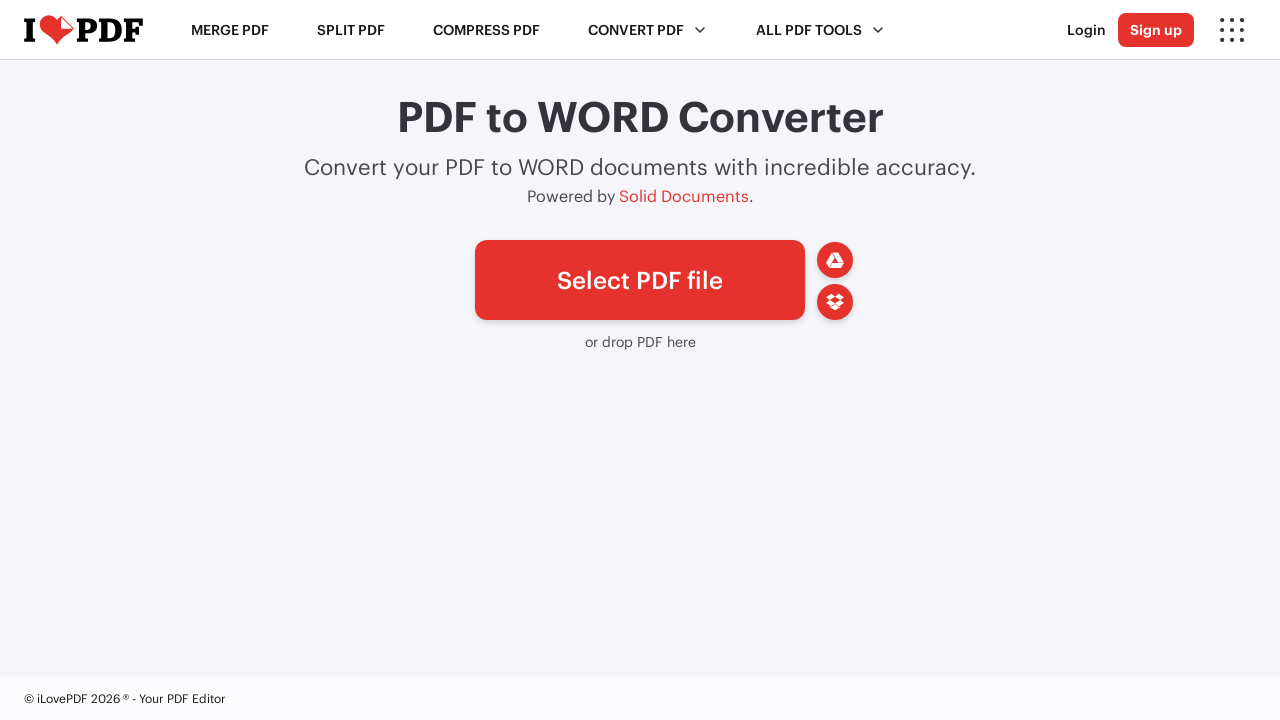

Created temporary PDF test file
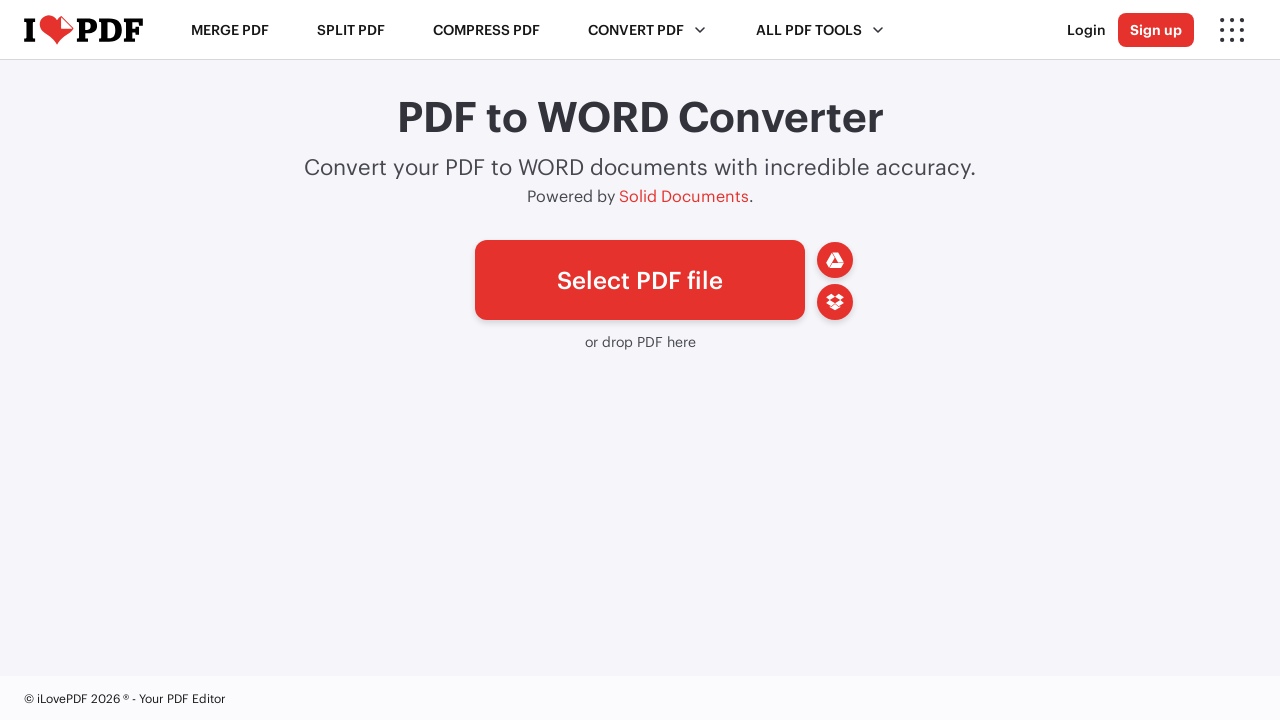

Clicked upload button and file chooser opened at (640, 280) on #pickfiles
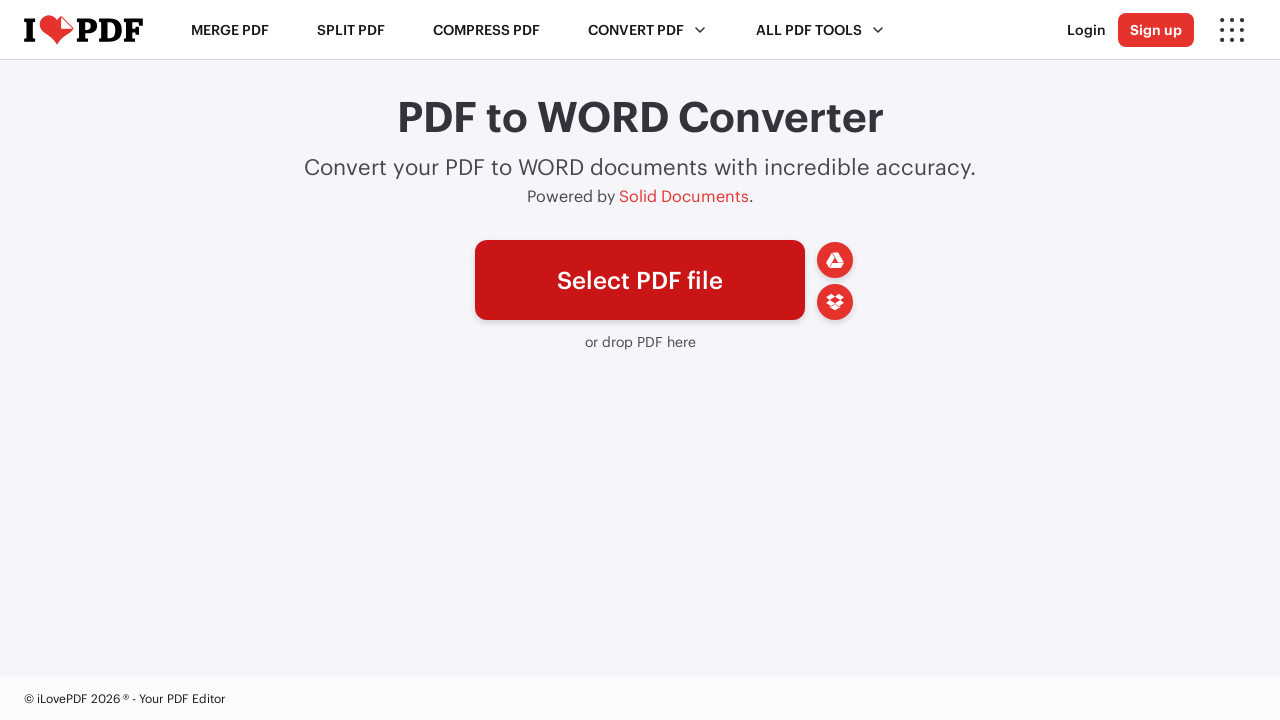

Selected temporary PDF file for upload
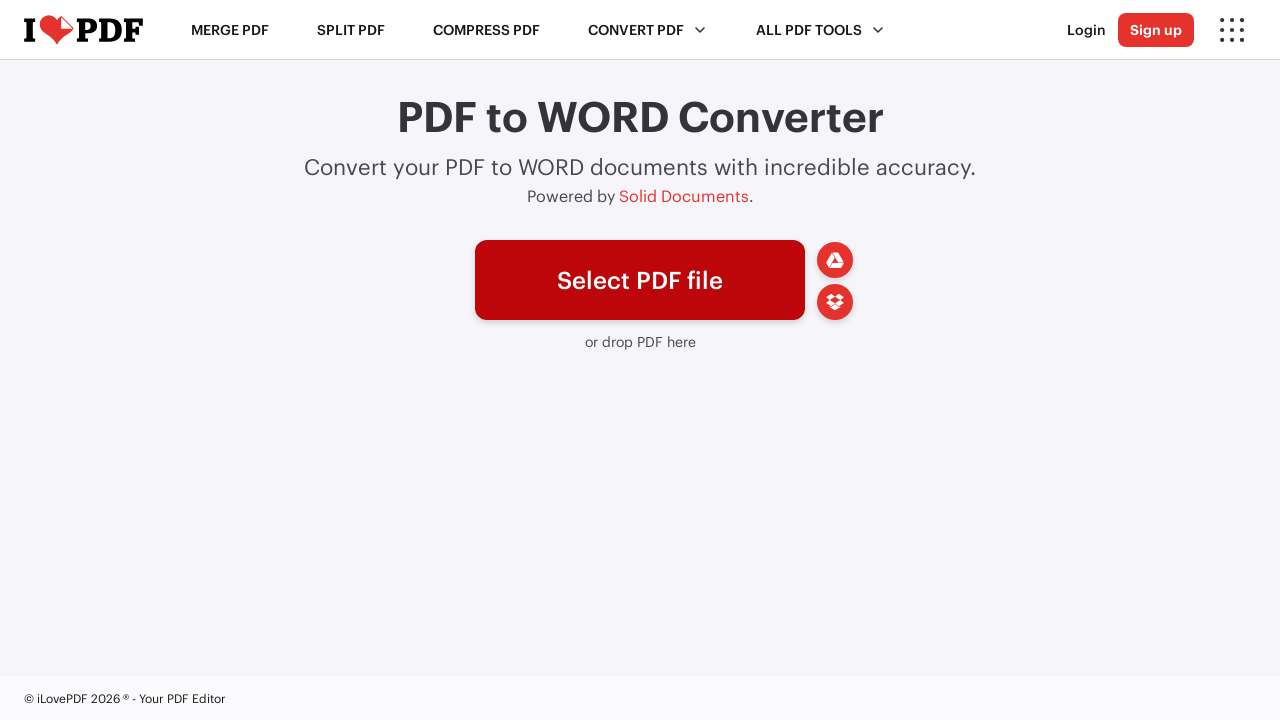

Cleaned up temporary PDF file
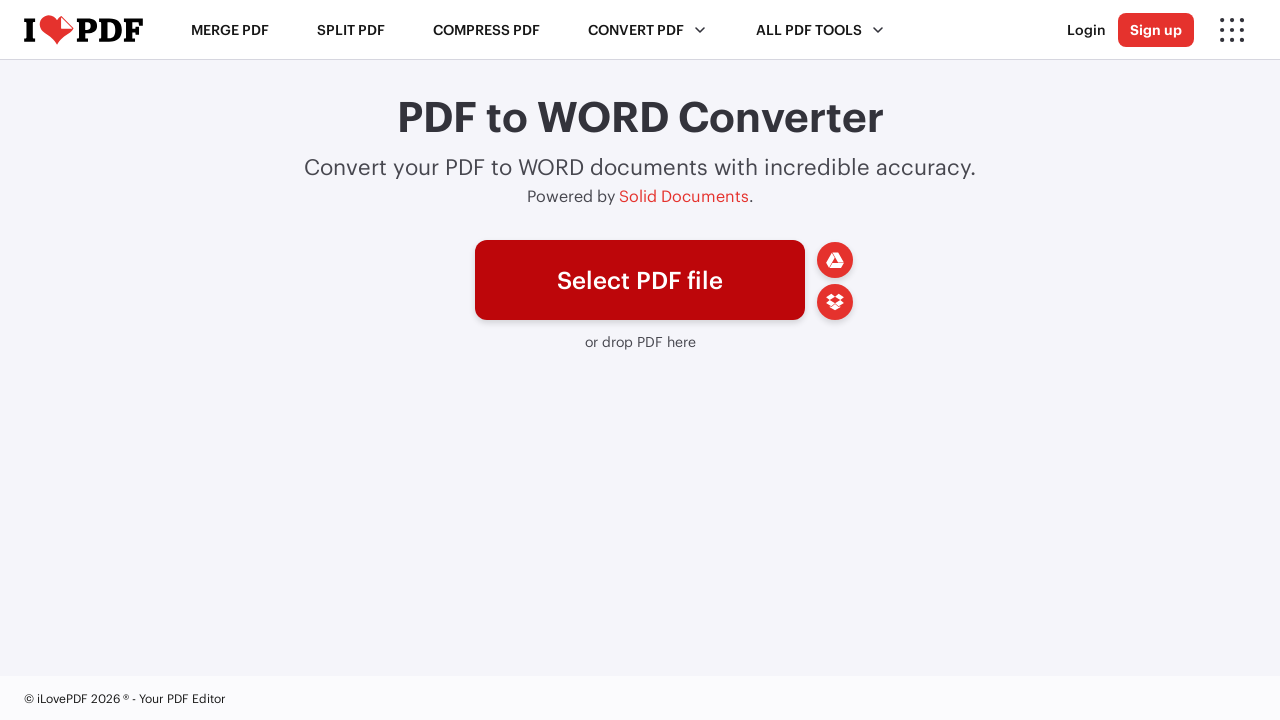

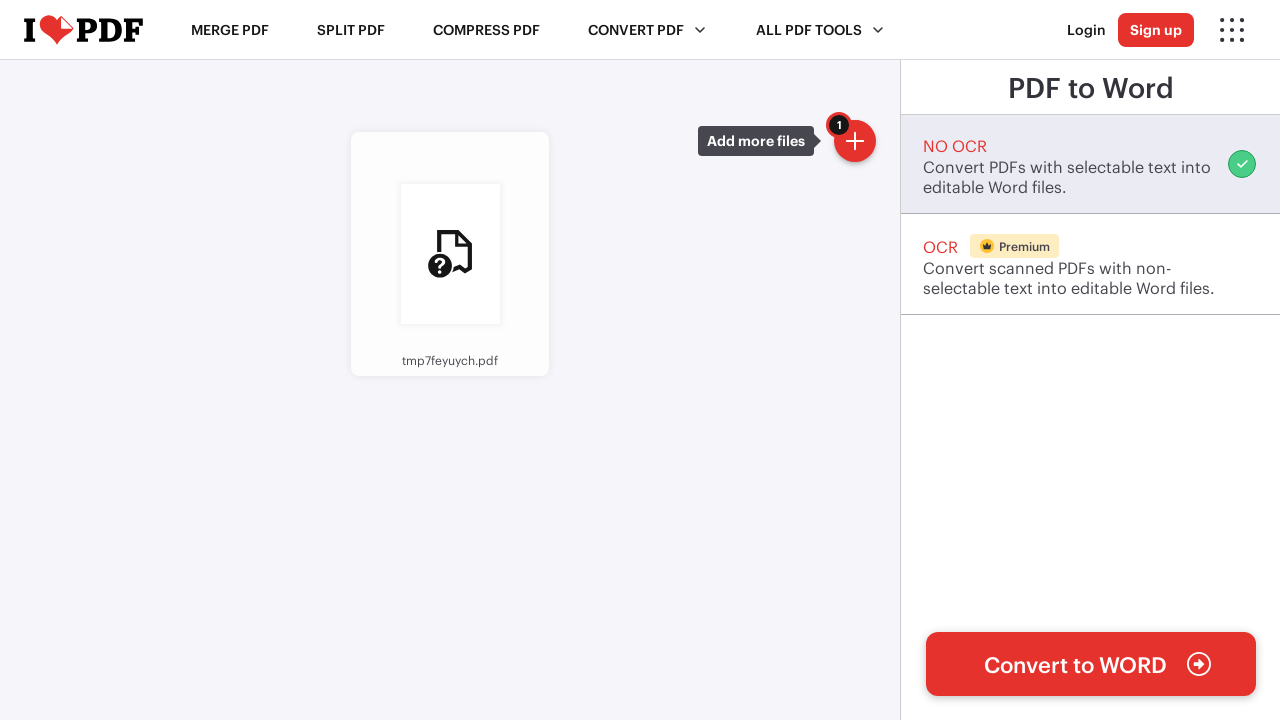